Tests JavaScript confirm dialog by clicking the second alert button, dismissing it, and verifying the cancel result message

Starting URL: https://the-internet.herokuapp.com/javascript_alerts

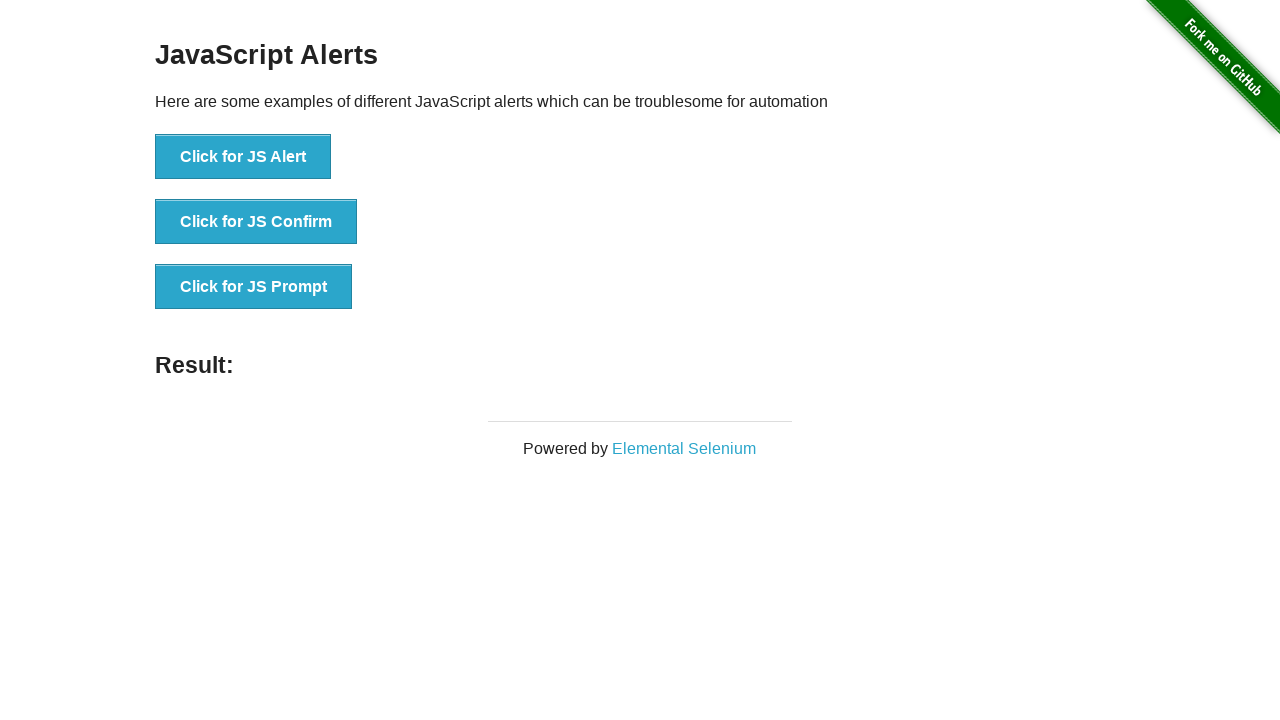

Set up dialog handler to dismiss confirm dialog
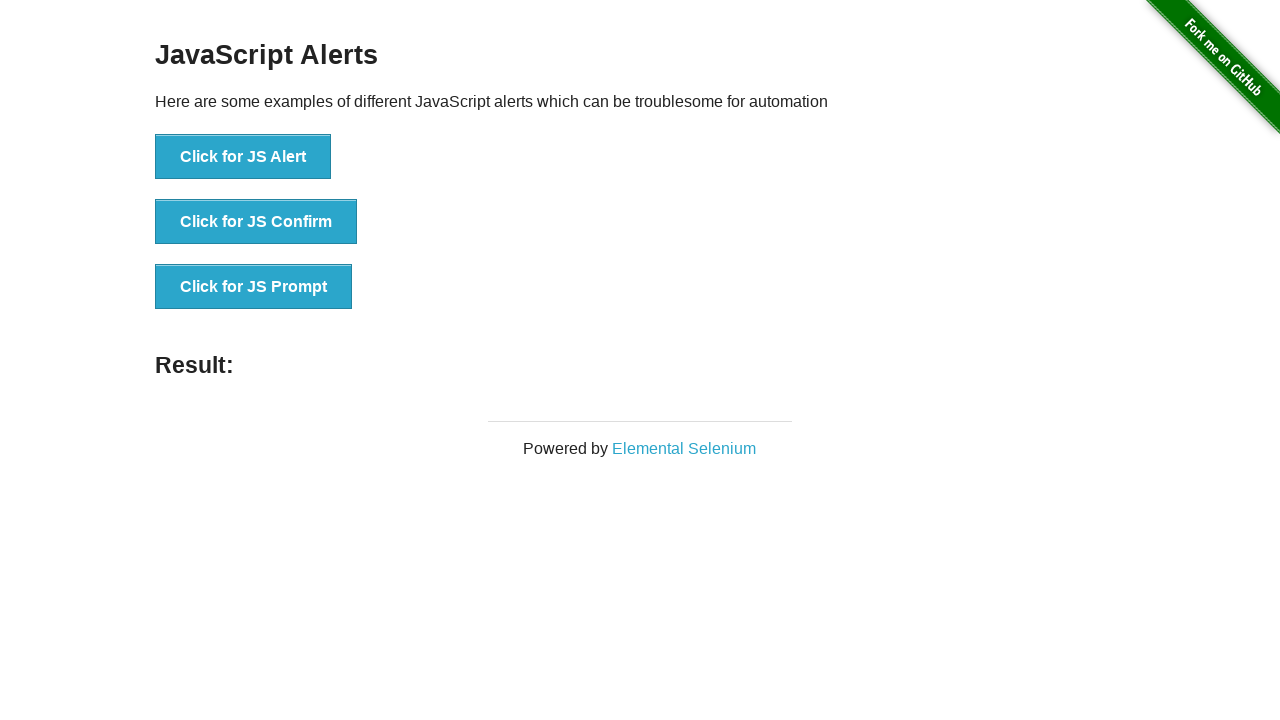

Clicked the second alert button to trigger JS Confirm dialog at (256, 222) on button[onclick='jsConfirm()']
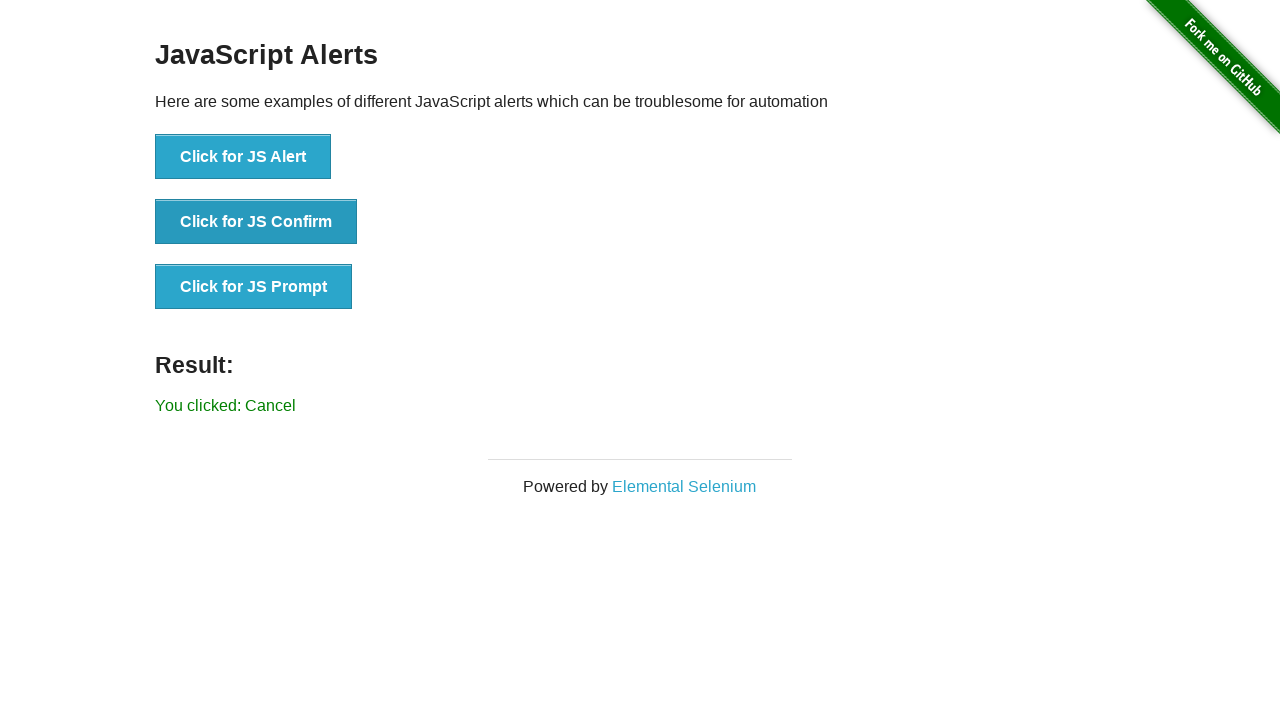

Result message element loaded
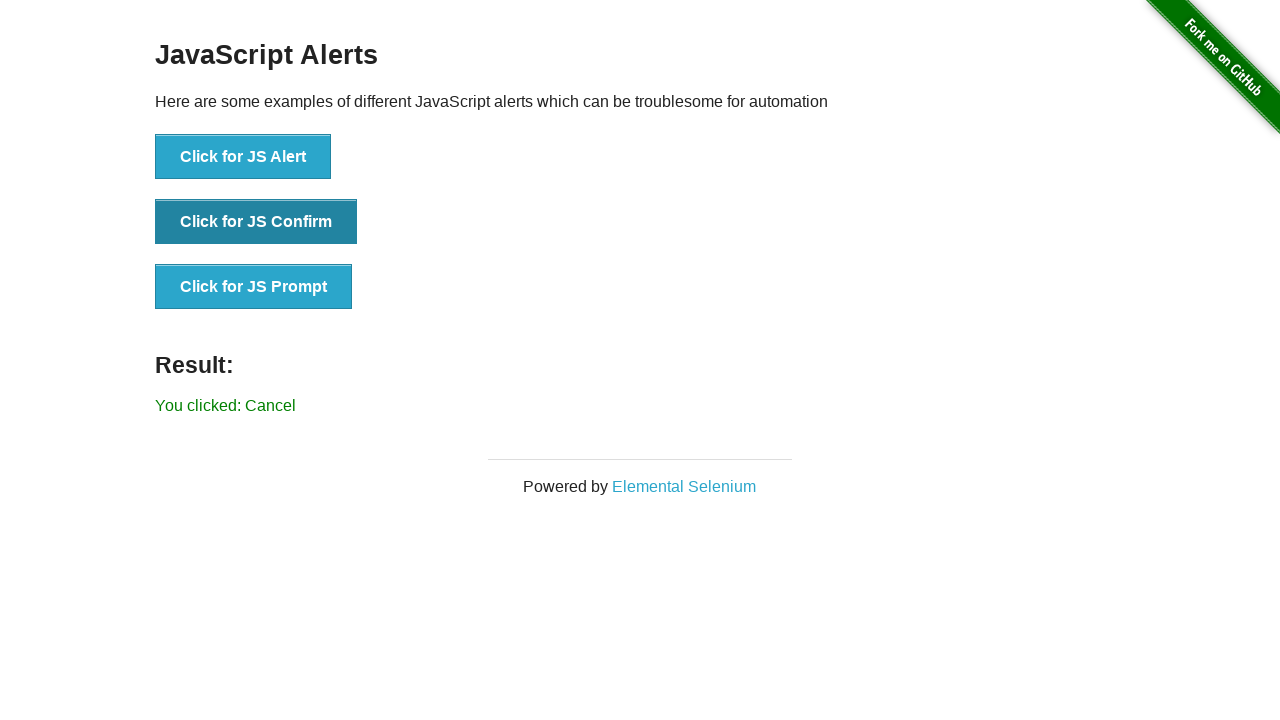

Retrieved result text content
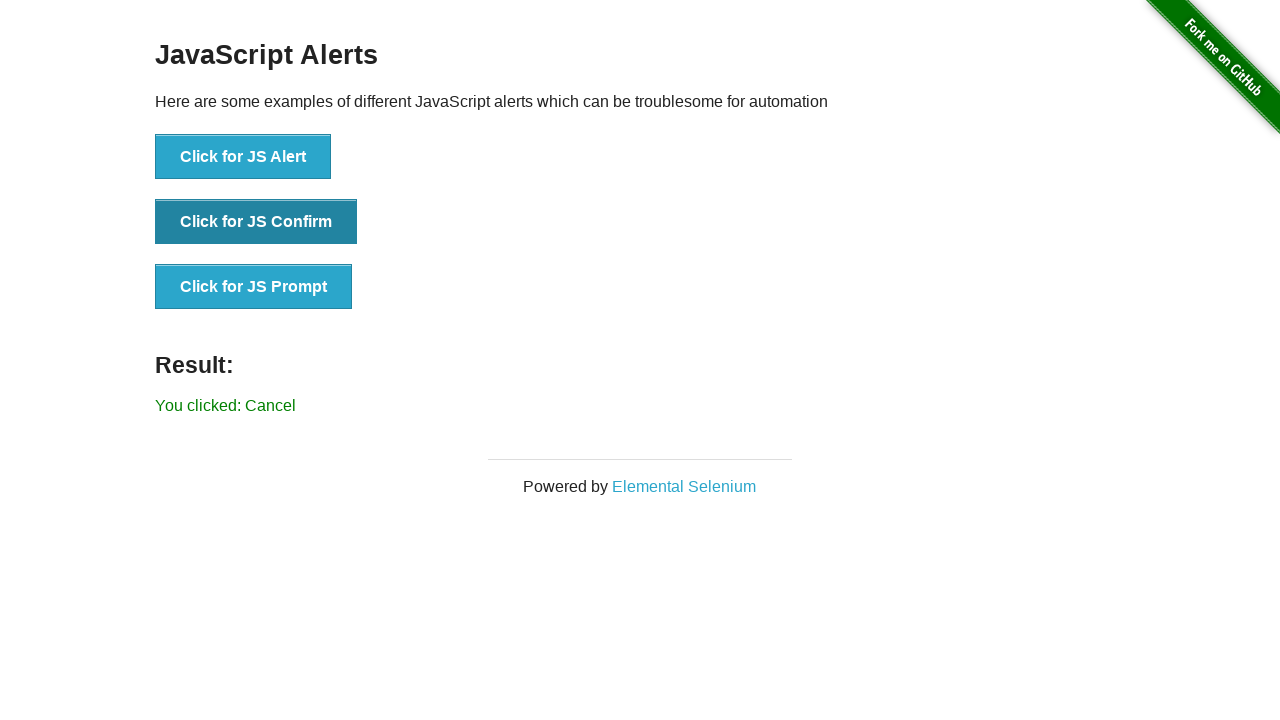

Verified cancel result message: 'You clicked: Cancel'
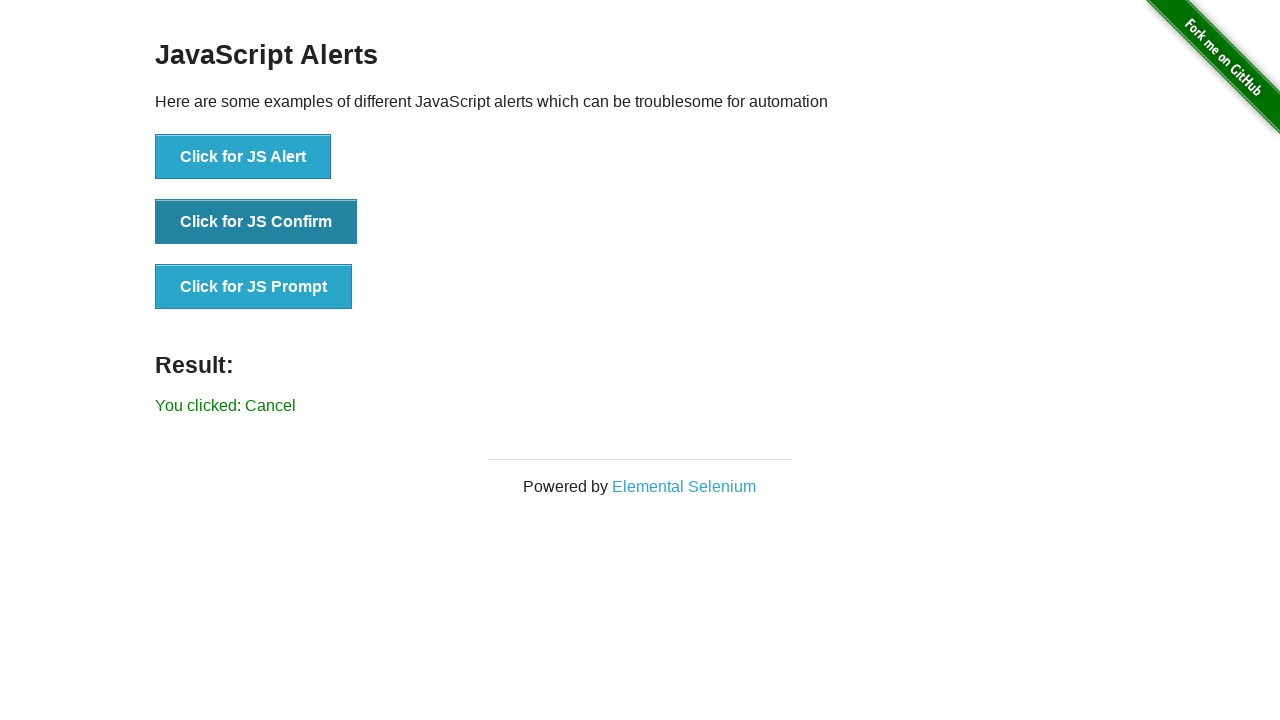

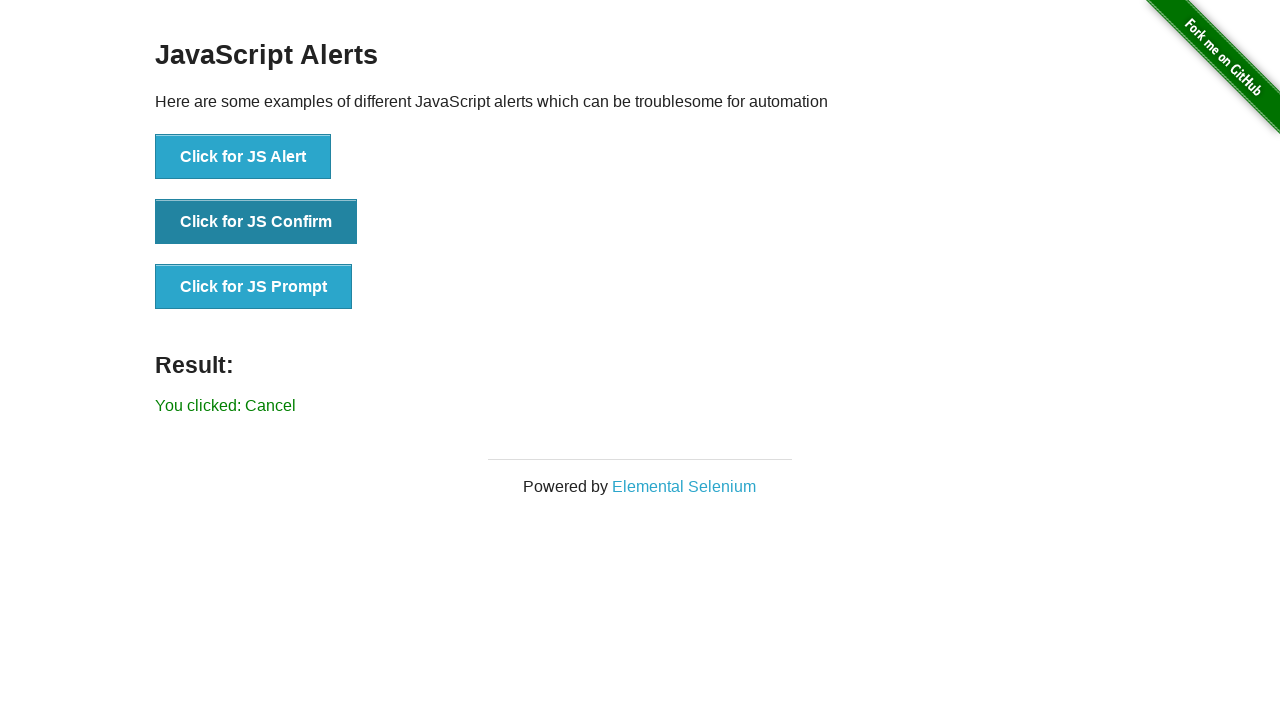